Tests browser tab switching by clicking "Try it Yourself" link, switching to the new tab, and verifying the URL contains "default"

Starting URL: https://www.w3schools.com/html/

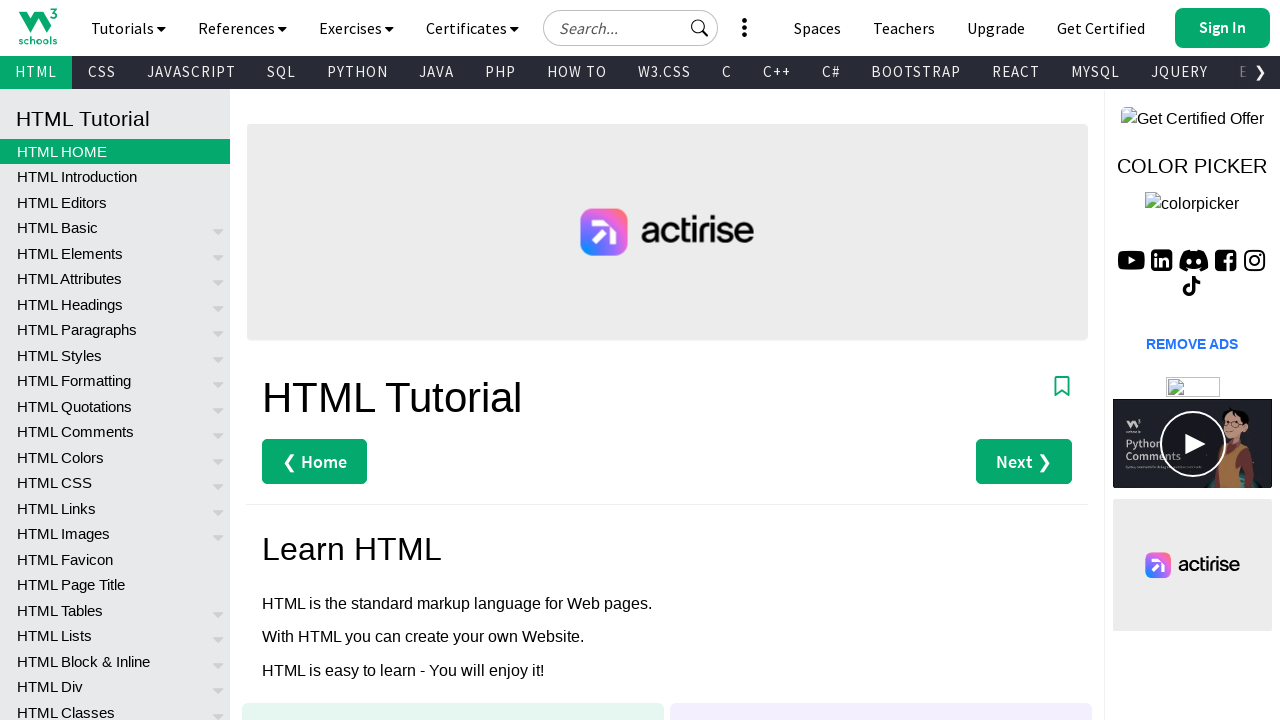

Clicked 'Try it Yourself »' link to open new tab at (334, 361) on text=Try it Yourself »
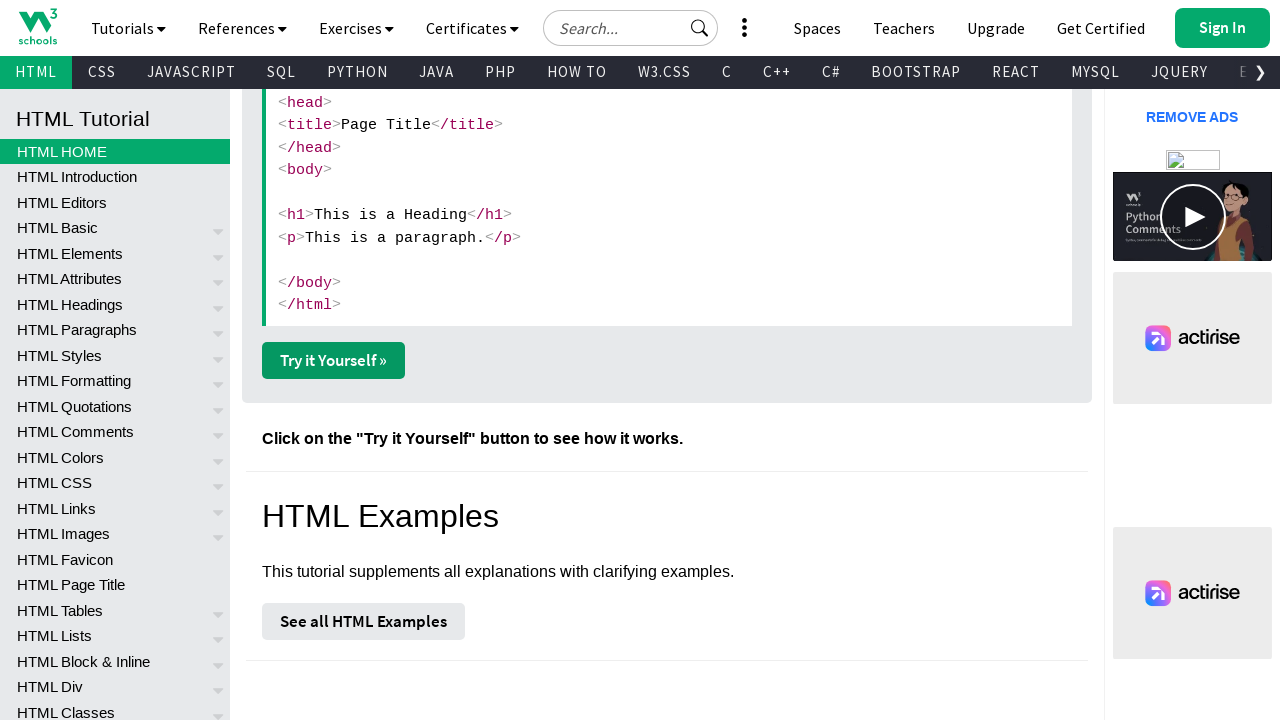

New tab opened and captured
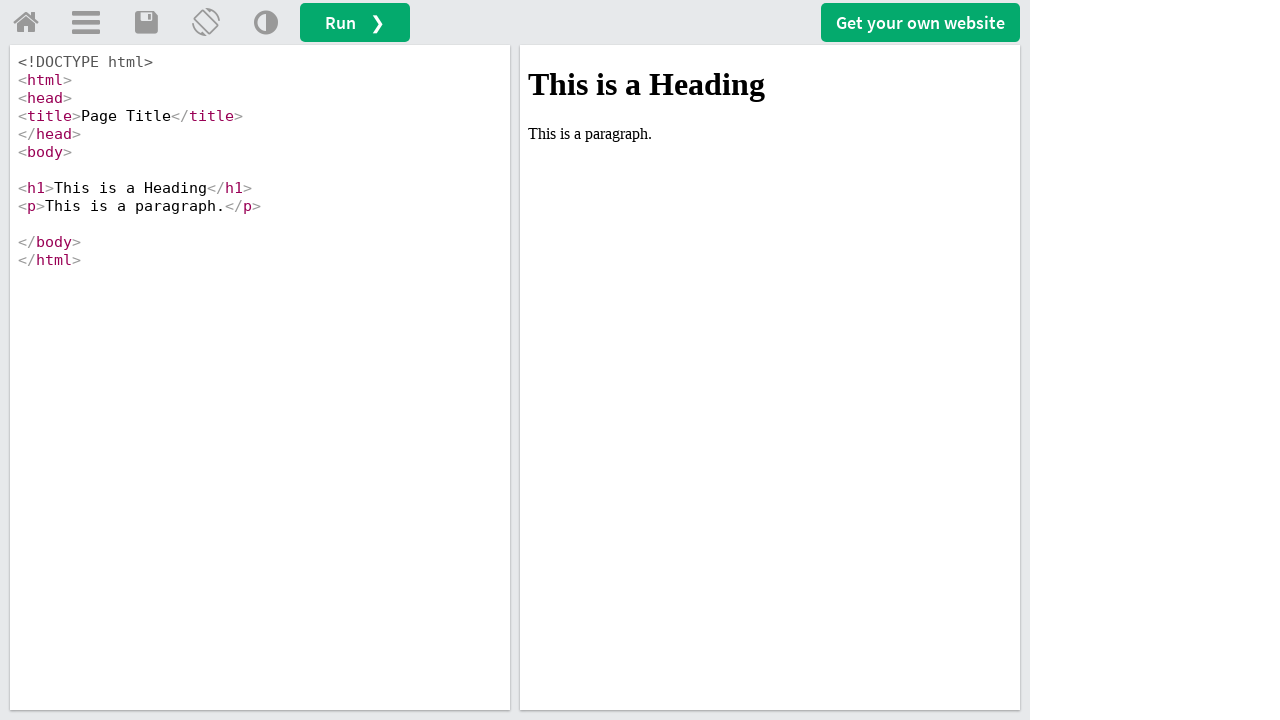

New tab fully loaded
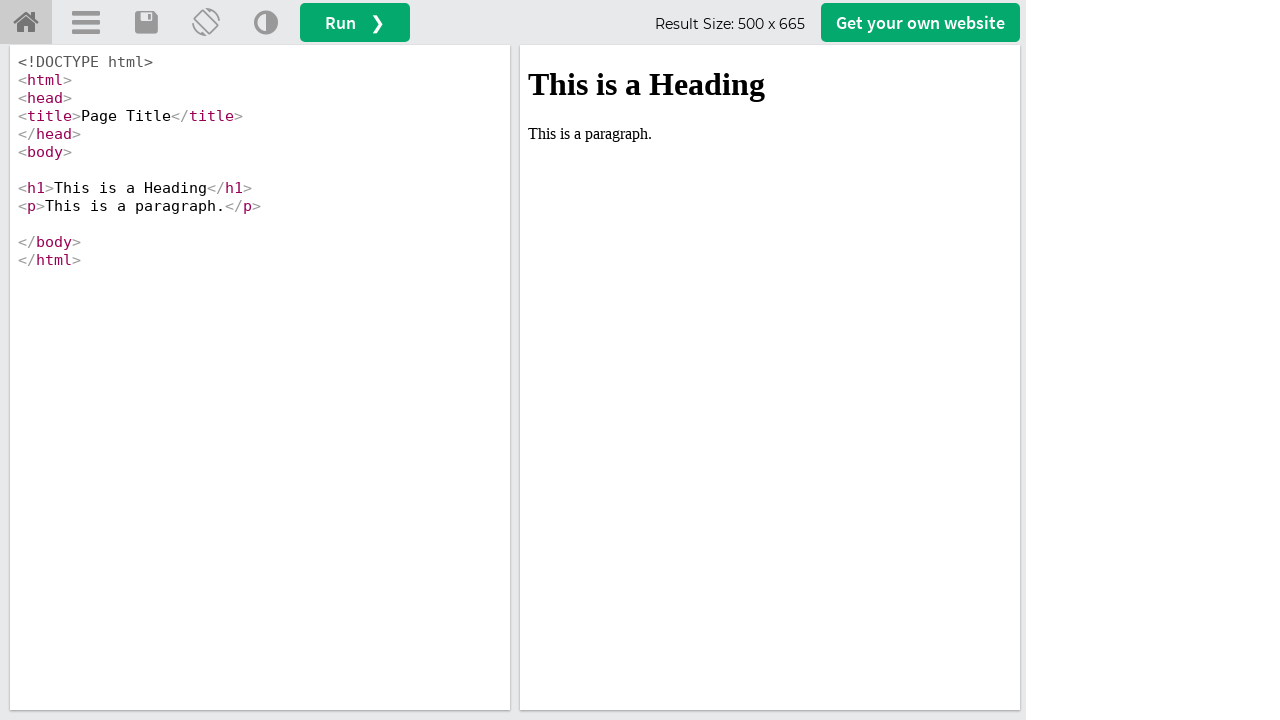

Verified new tab URL contains 'default'
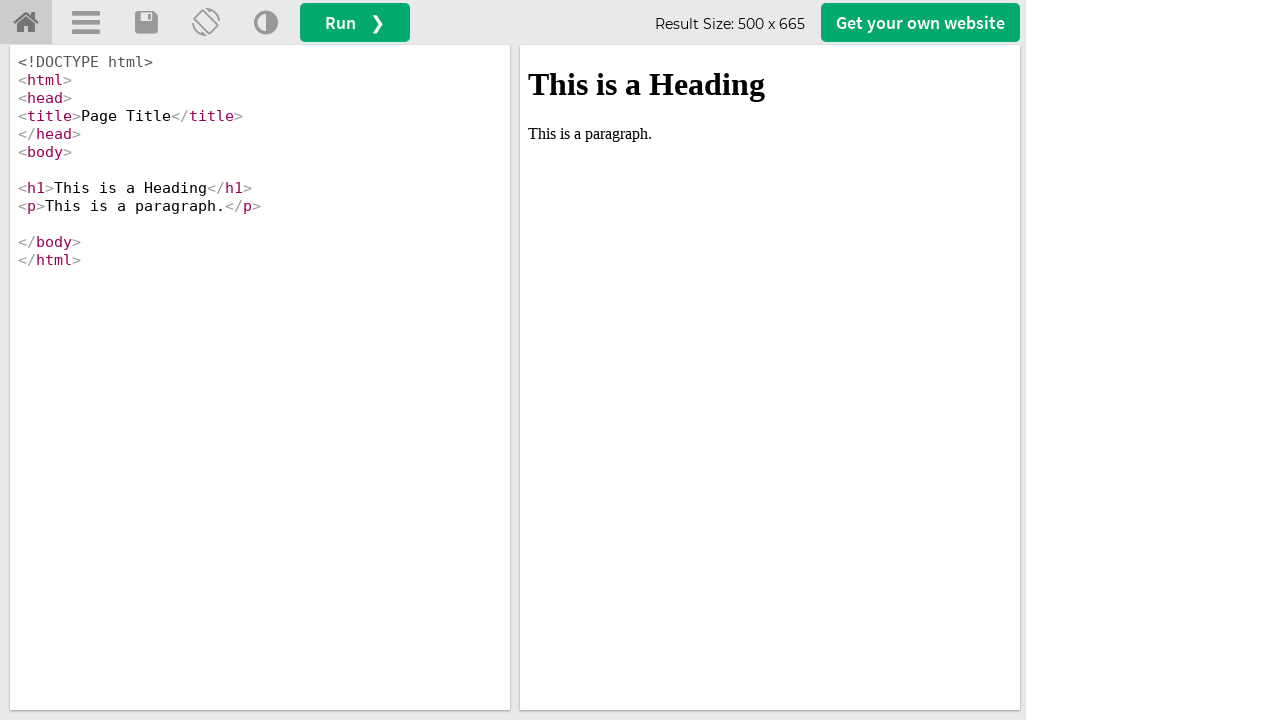

Closed new tab
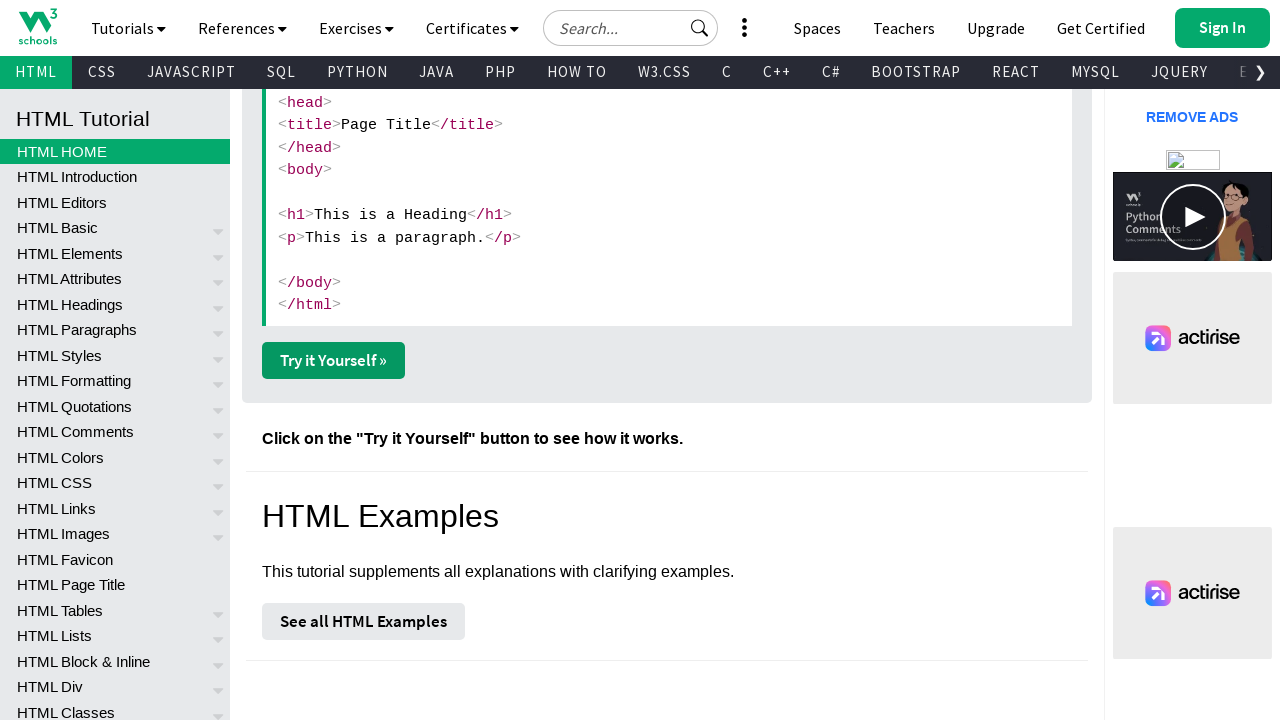

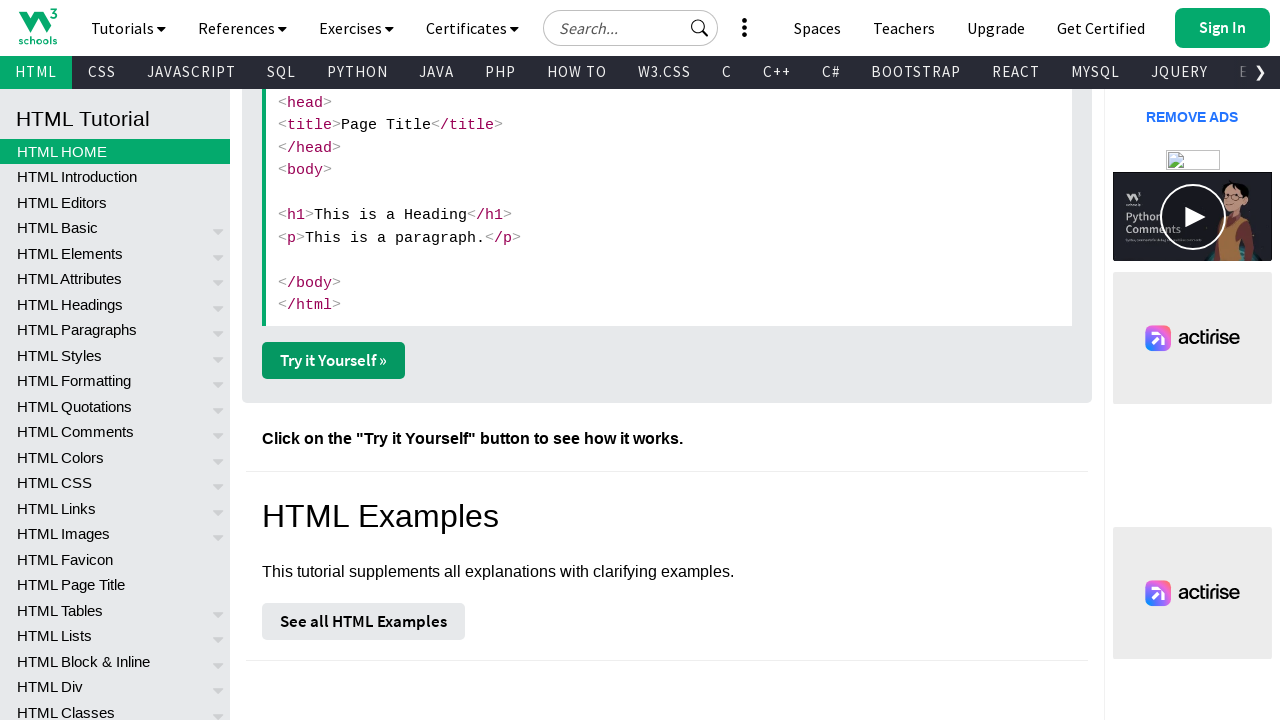